Clicks the "Create account" button and verifies that account creation options dropdown is displayed

Starting URL: https://accounts.google.com/

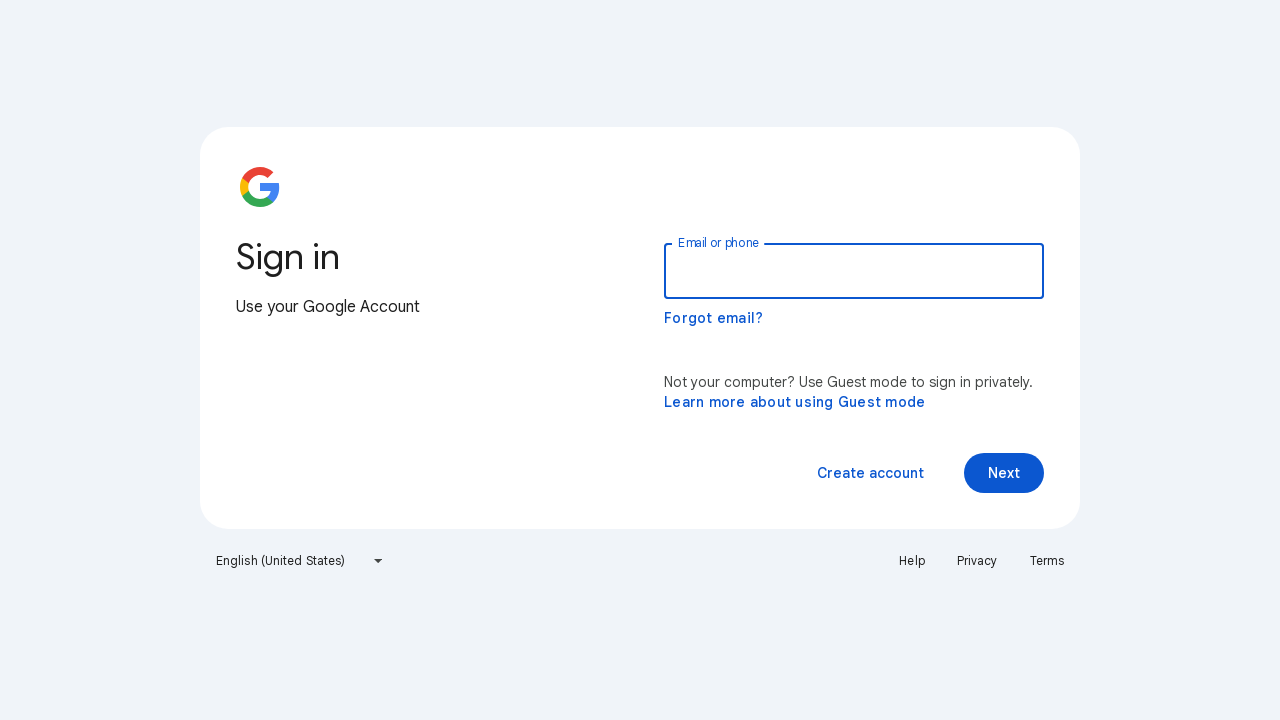

Page loaded with domcontentloaded state
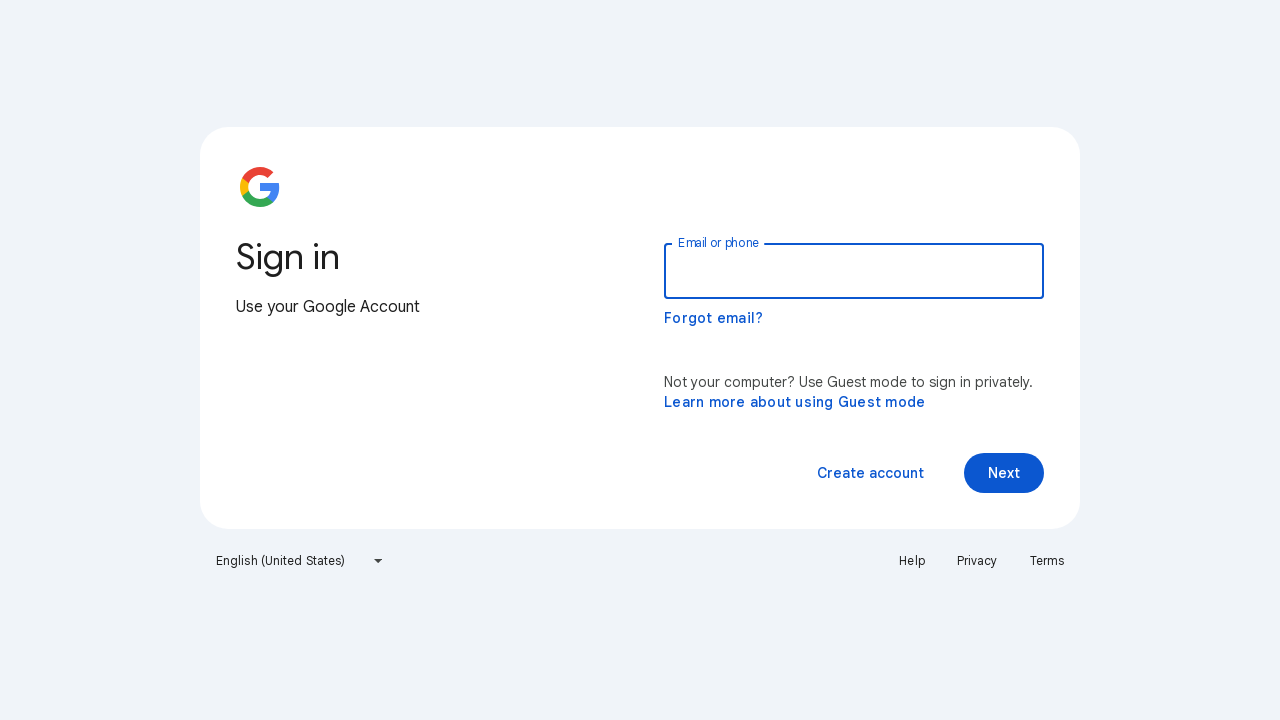

Clicked 'Create account' button at (870, 473) on xpath=//span[@jsname and text()='Create account']
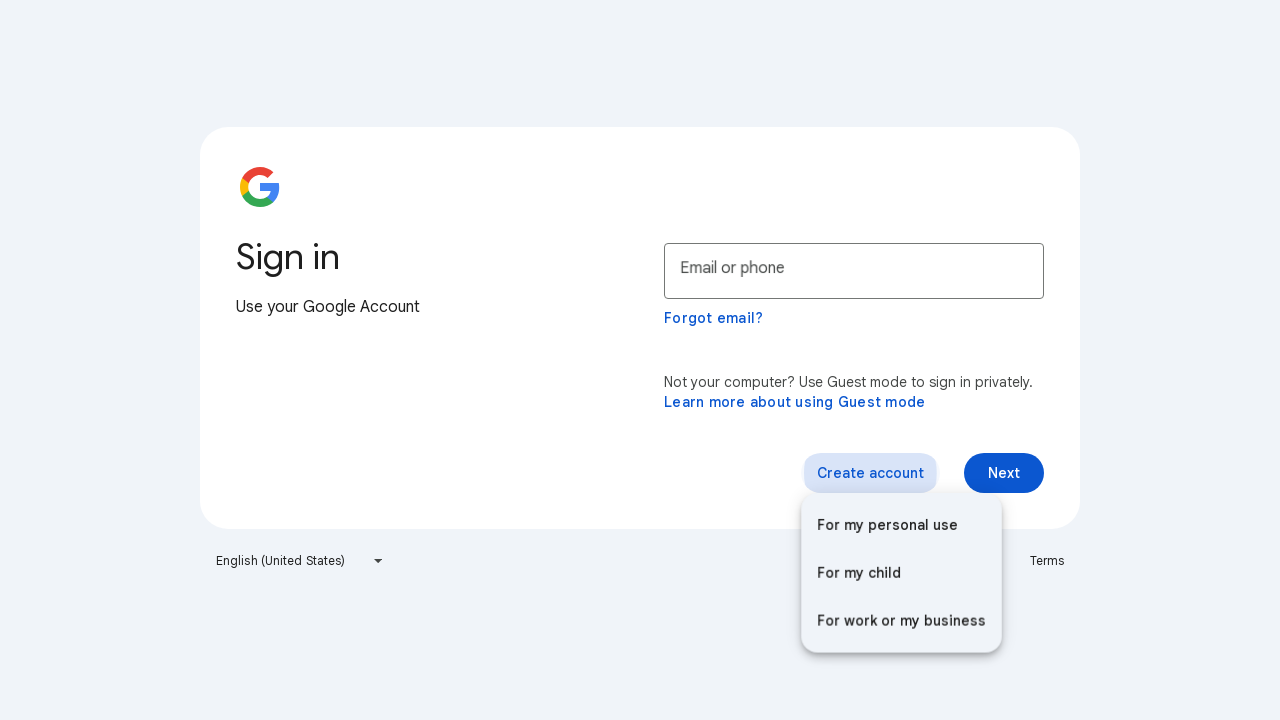

Account creation options dropdown appeared
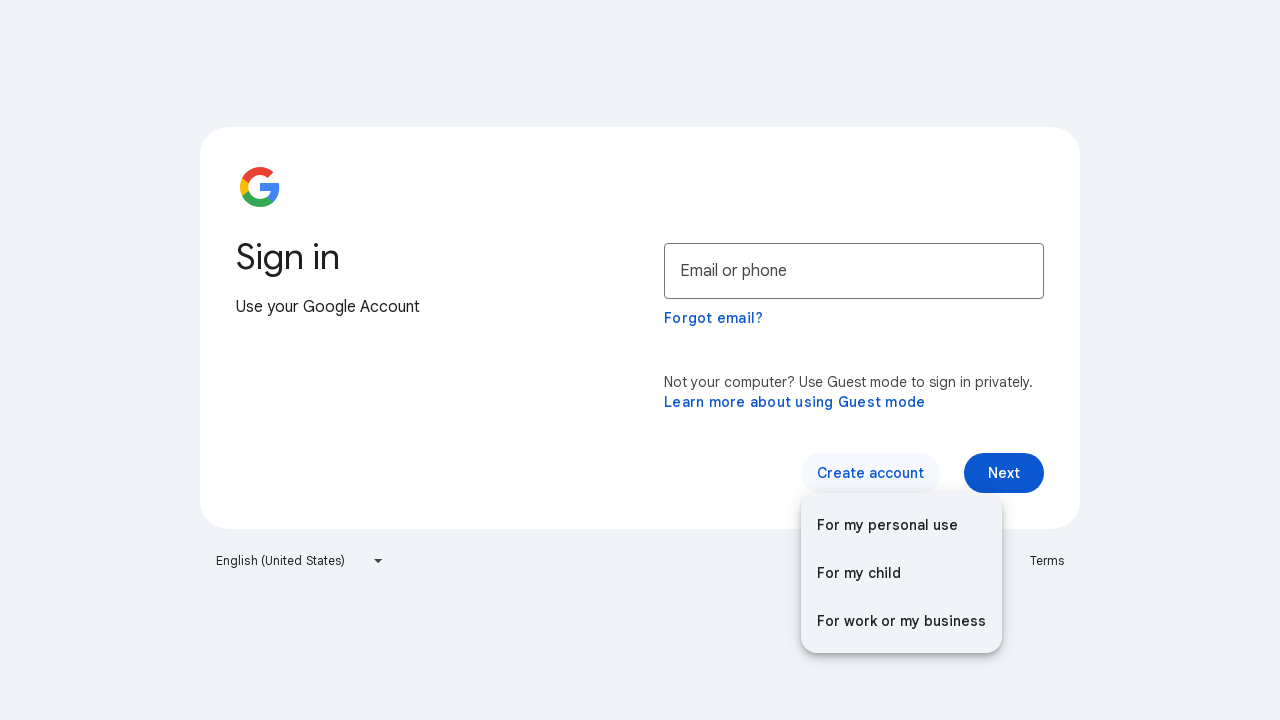

Verified that account creation options dropdown is visible
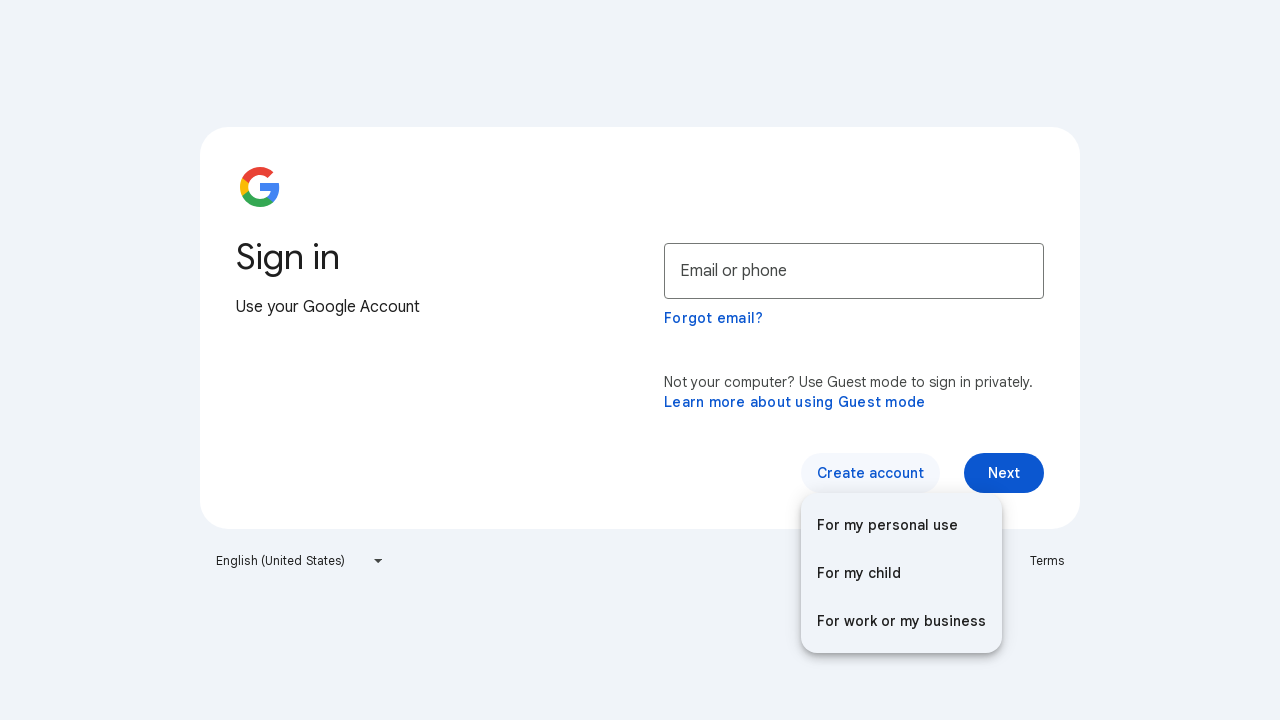

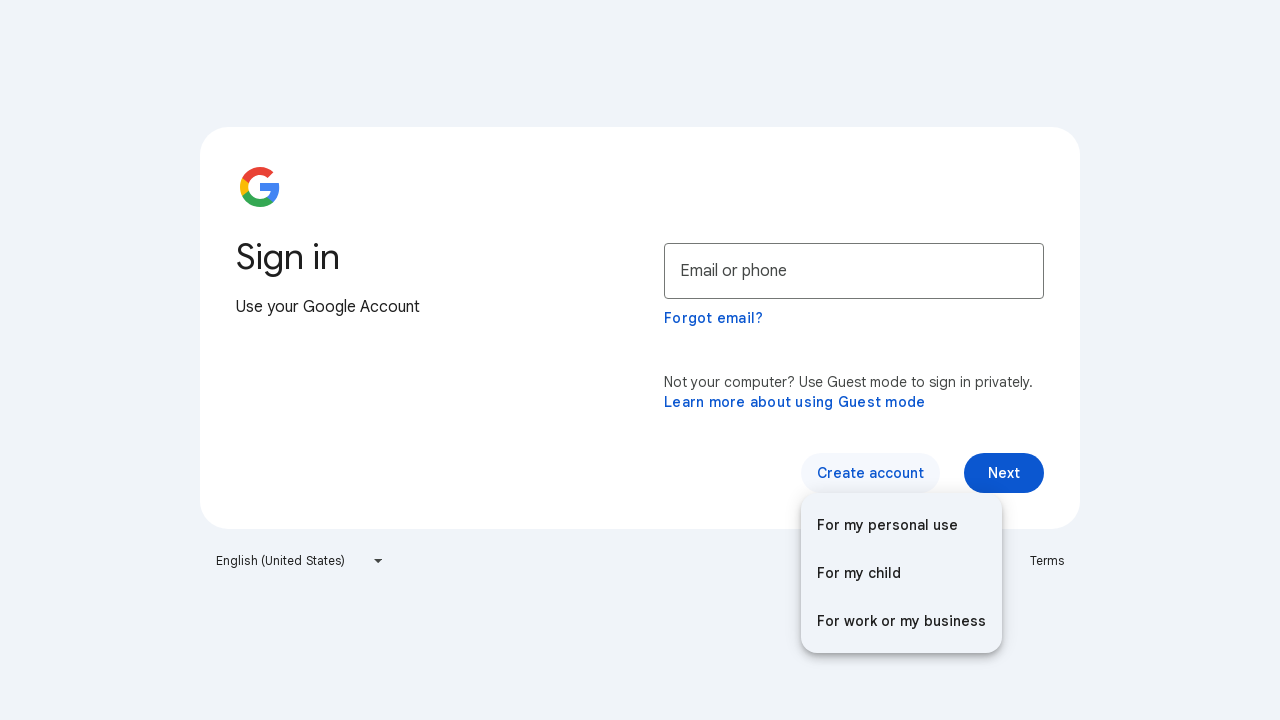